Tests the Enable button functionality by clicking Enable, waiting for loading to complete, and verifying the input box becomes enabled and "It's enabled!" message appears.

Starting URL: https://practice.cydeo.com/dynamic_controls

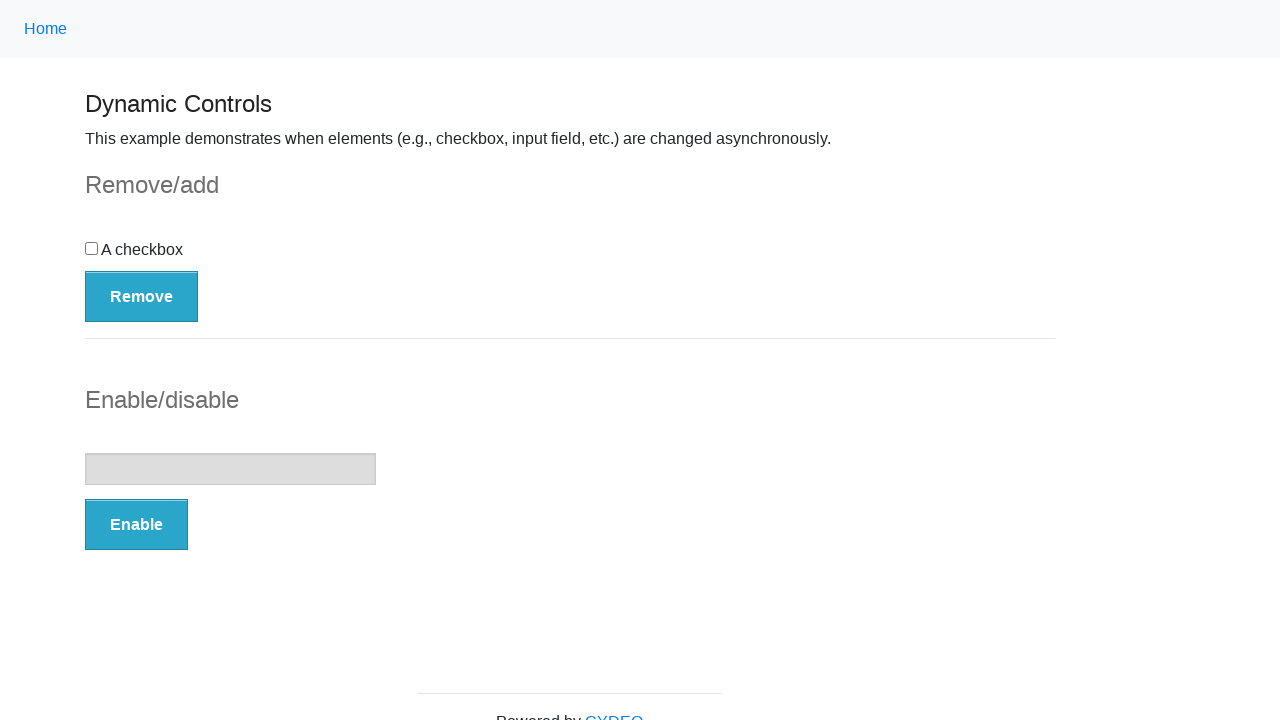

Clicked the Enable button at (136, 525) on button:has-text('Enable')
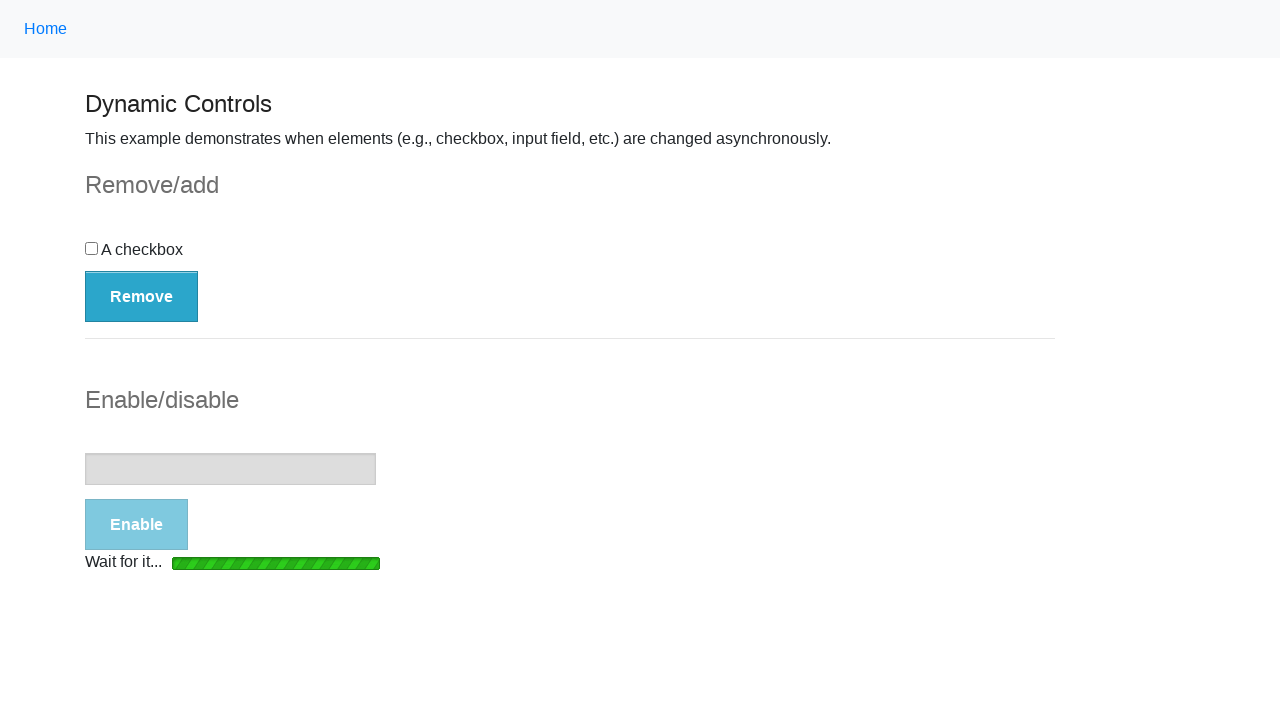

Waited for loading bar to disappear
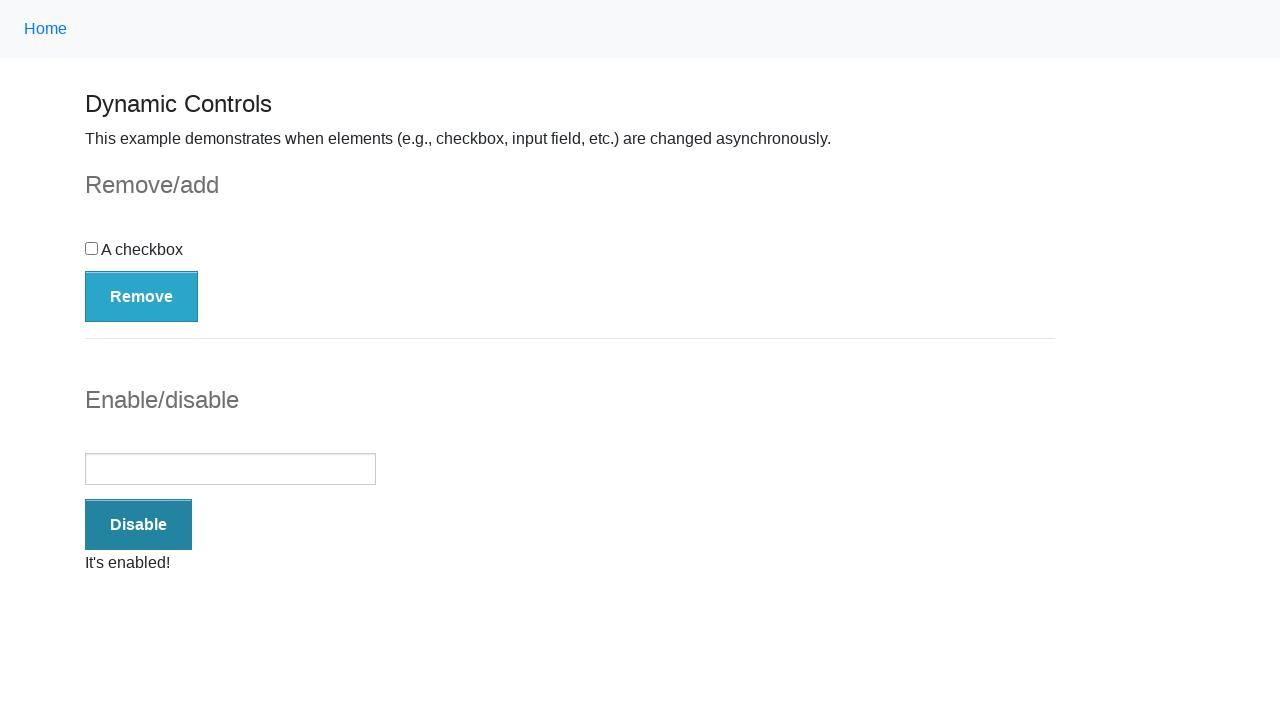

Located the input box element
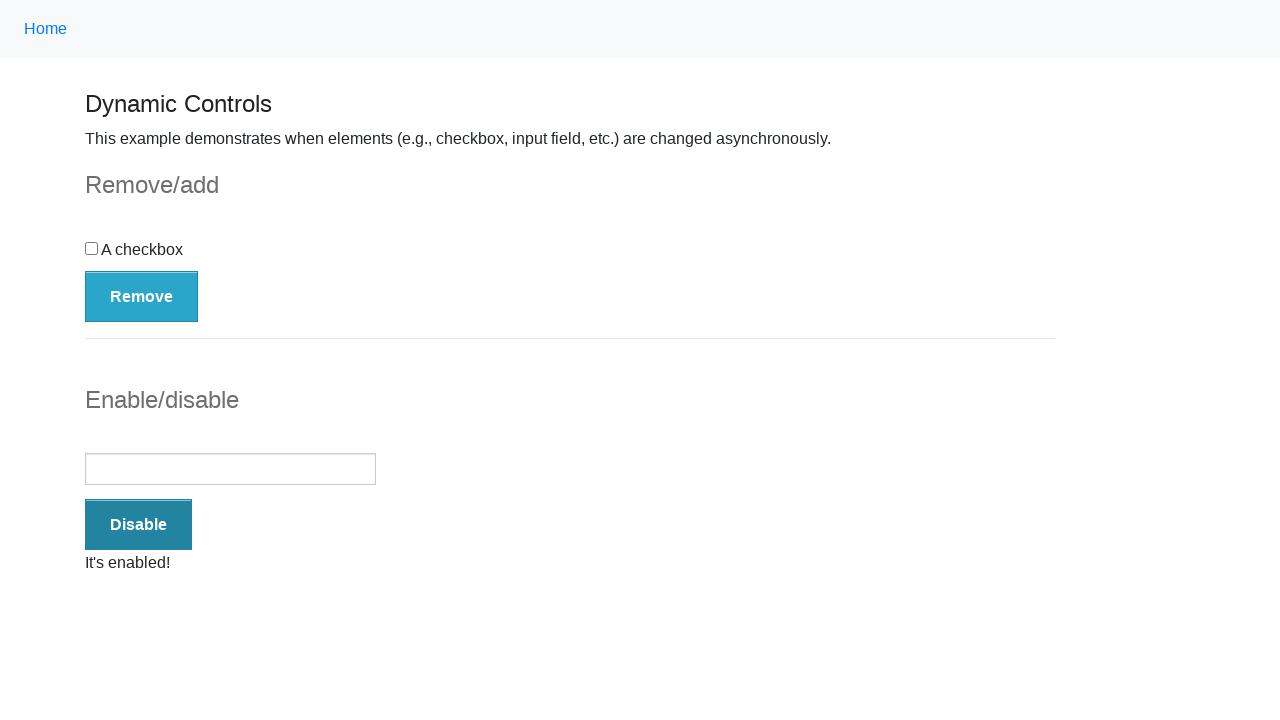

Waited for input box to become visible
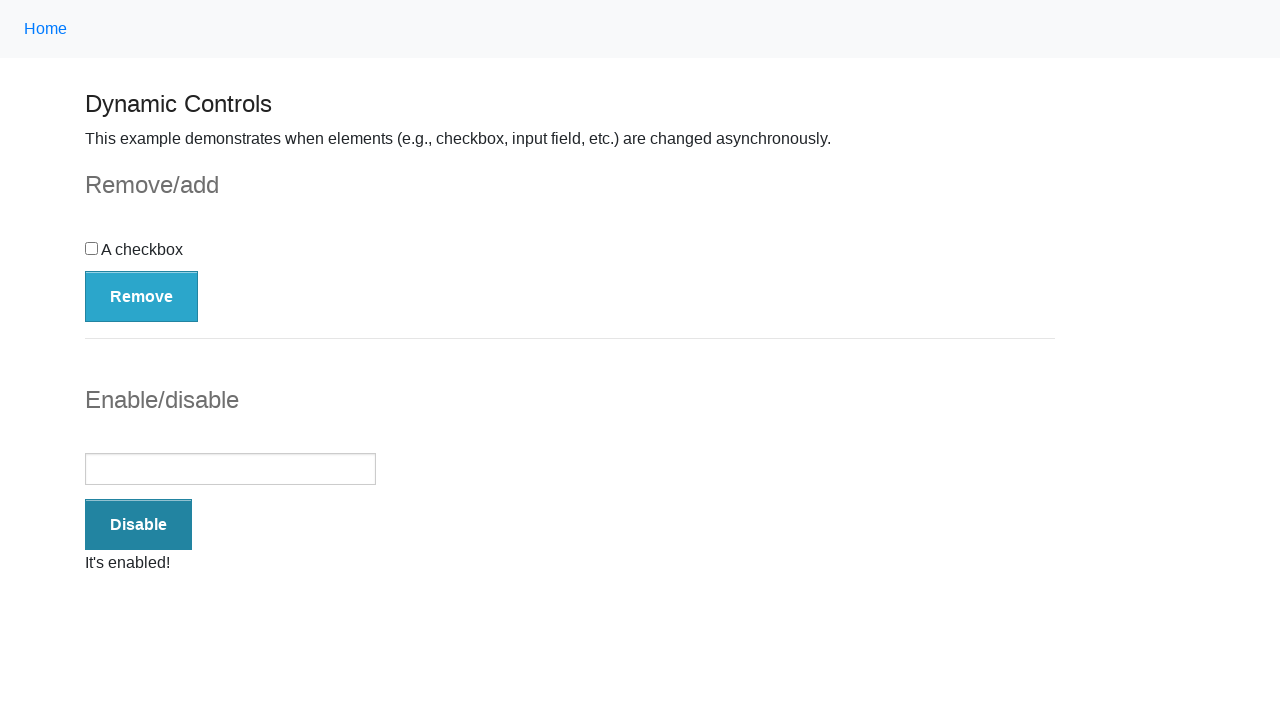

Verified that input box is enabled
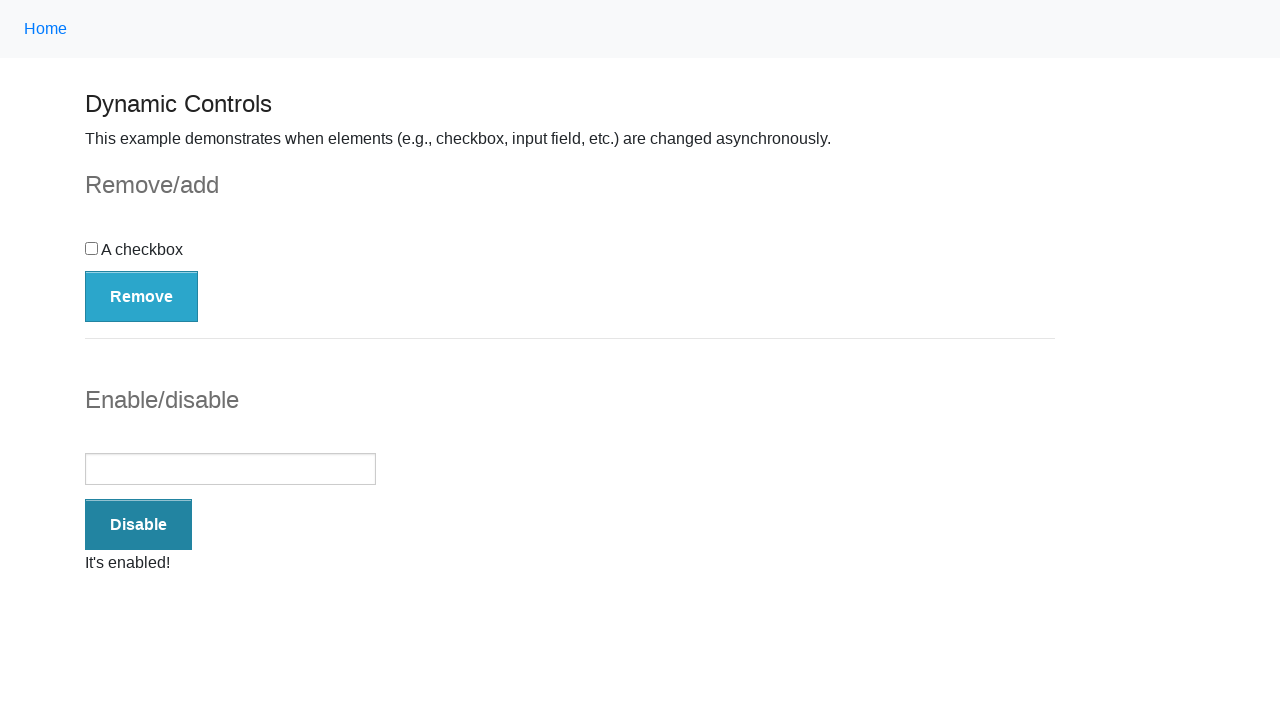

Located the success message element
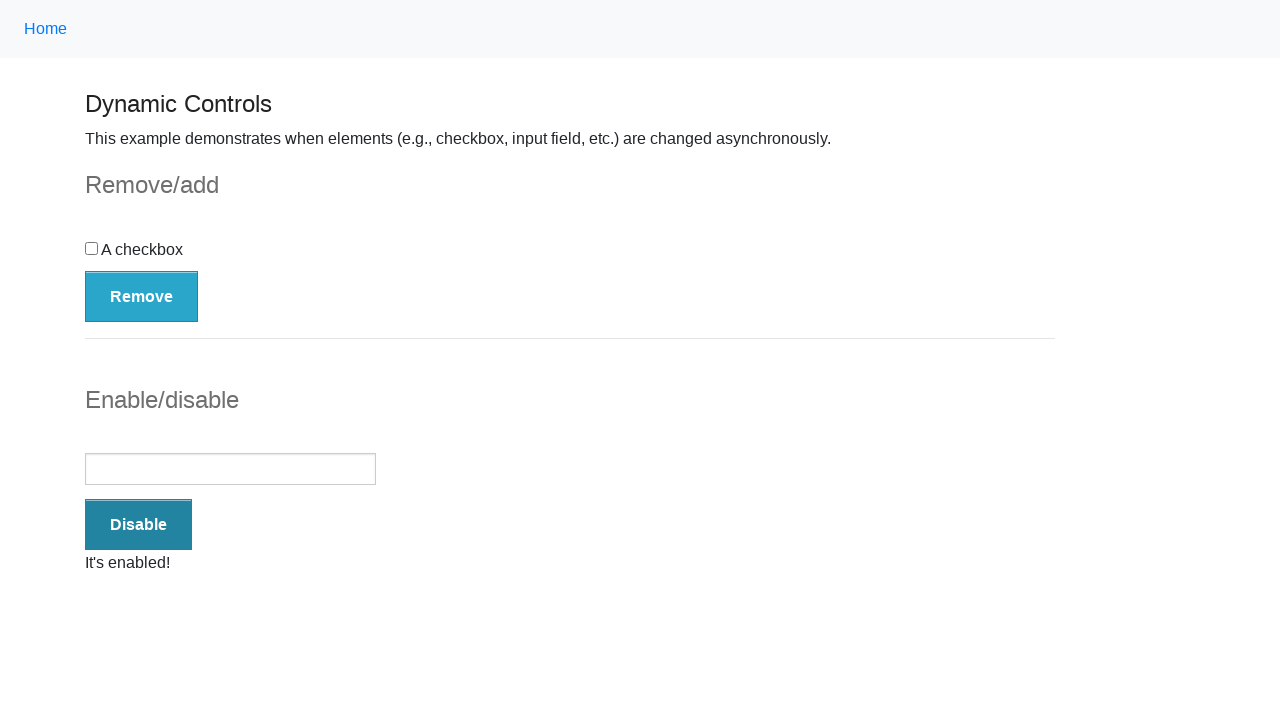

Waited for success message to become visible
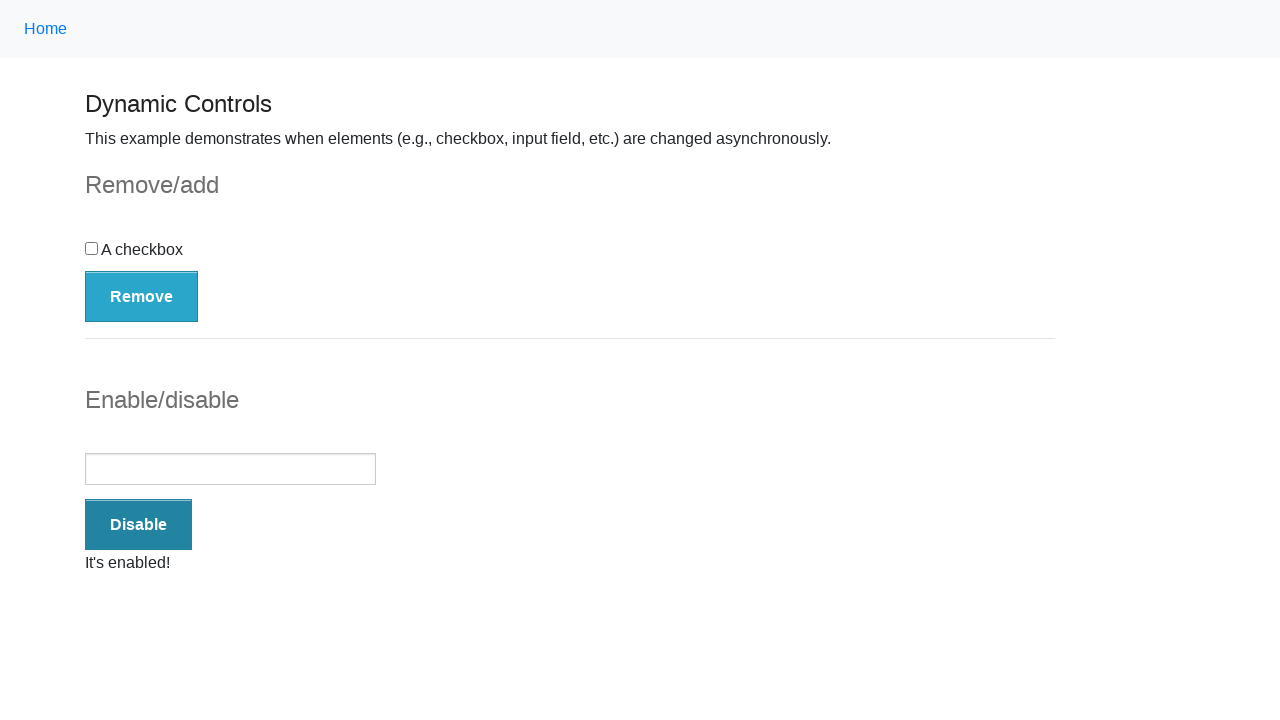

Verified that "It's enabled!" message is displayed
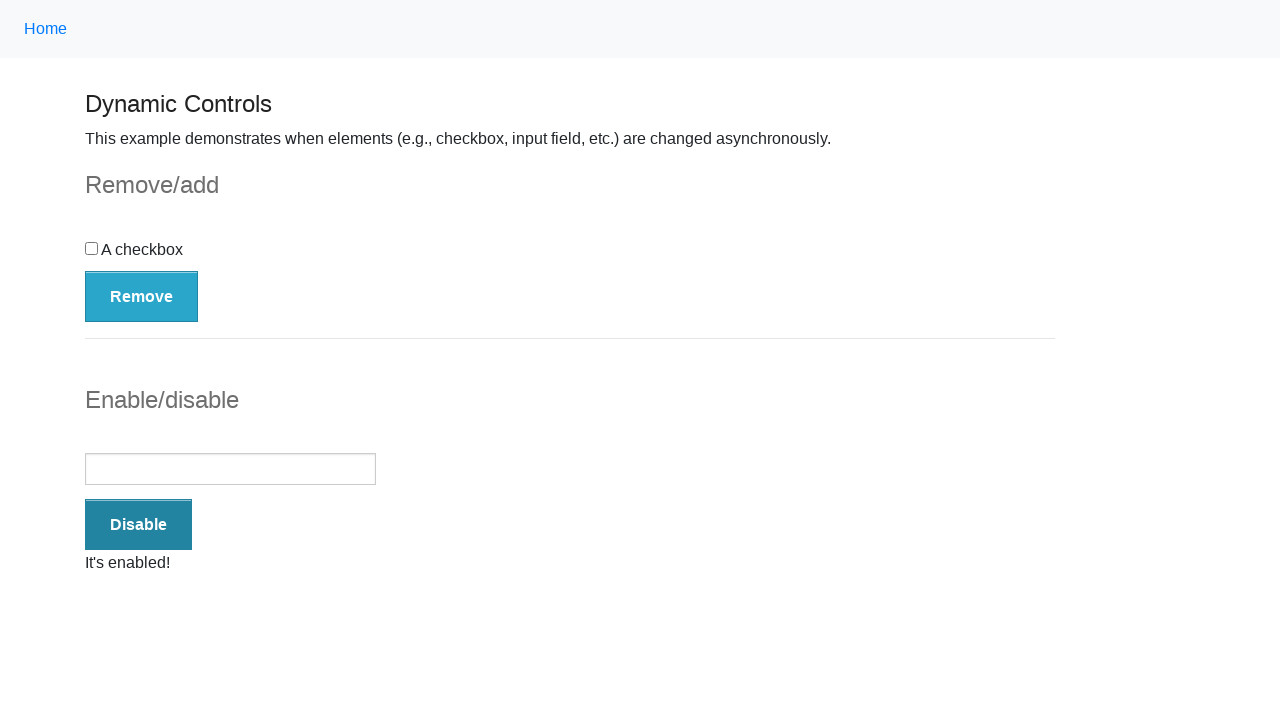

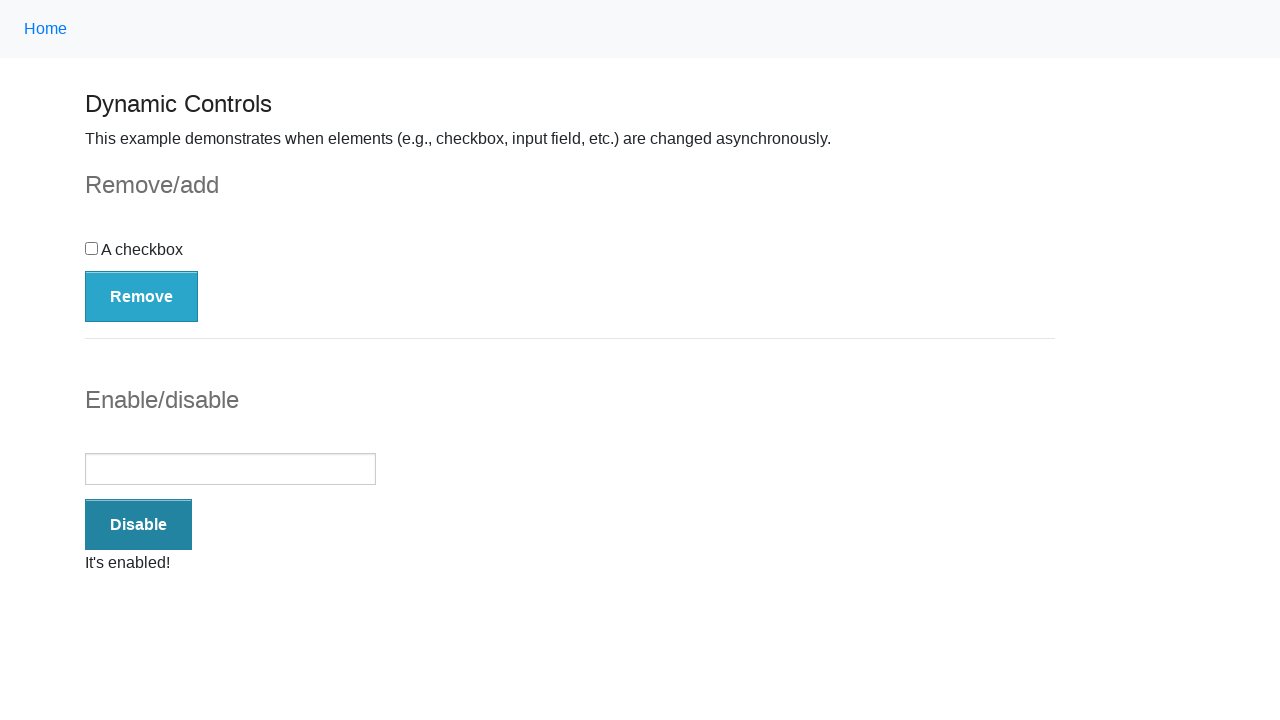